Tests a jQuery ComboTree dropdown component by clicking the input to open it, then clicking through all available dropdown choices until they are no longer interactable.

Starting URL: https://www.jqueryscript.net/demo/Drop-Down-Combo-Tree/

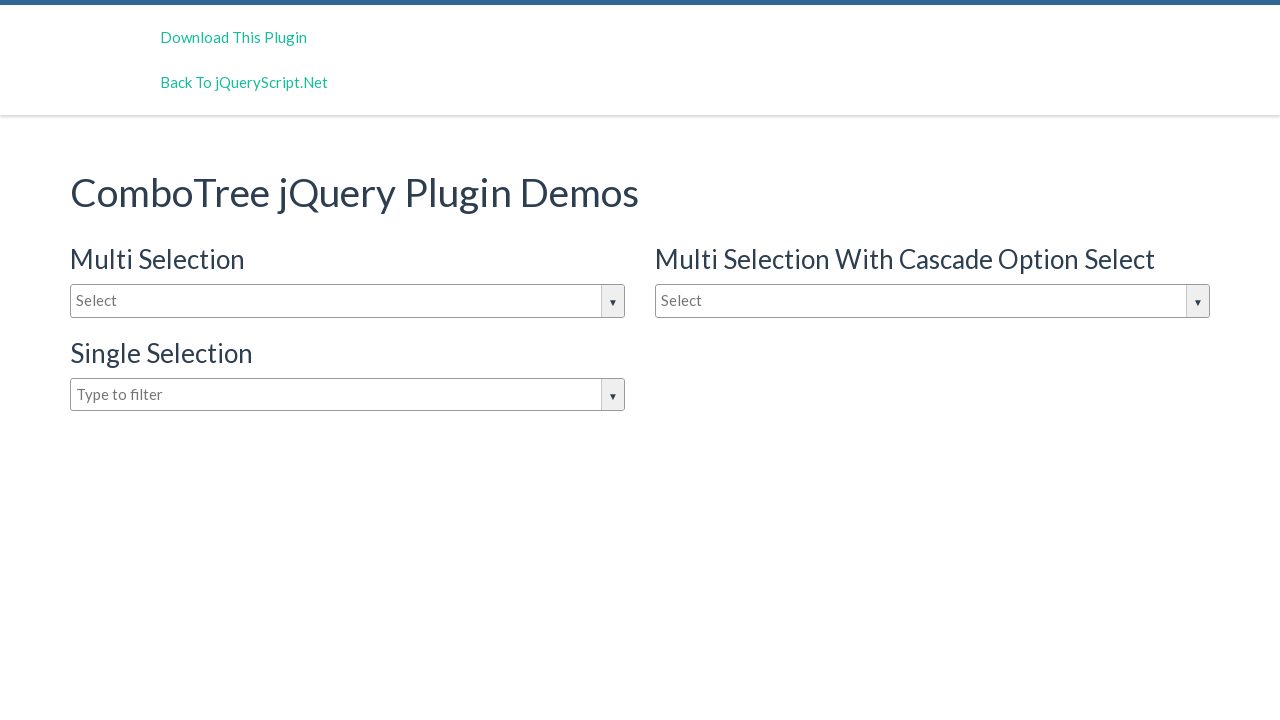

Waited 2 seconds for page to load
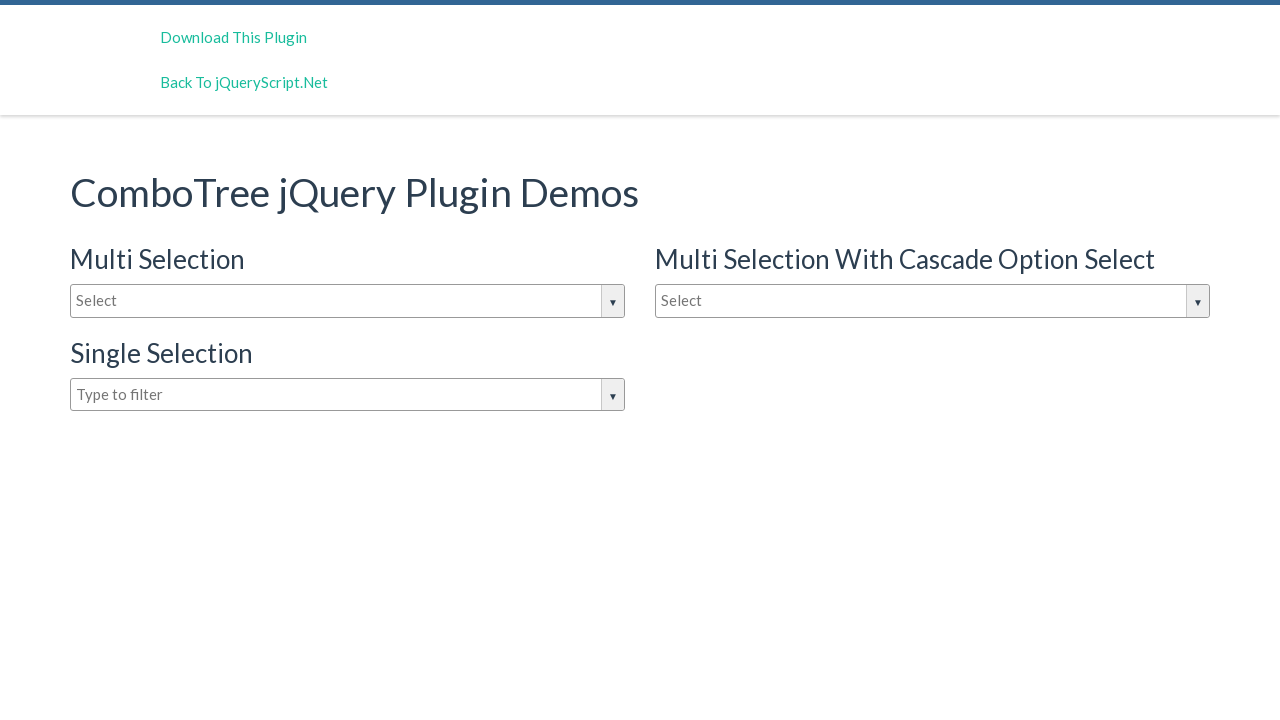

Clicked input box to open jQuery ComboTree dropdown at (348, 301) on #justAnInputBox
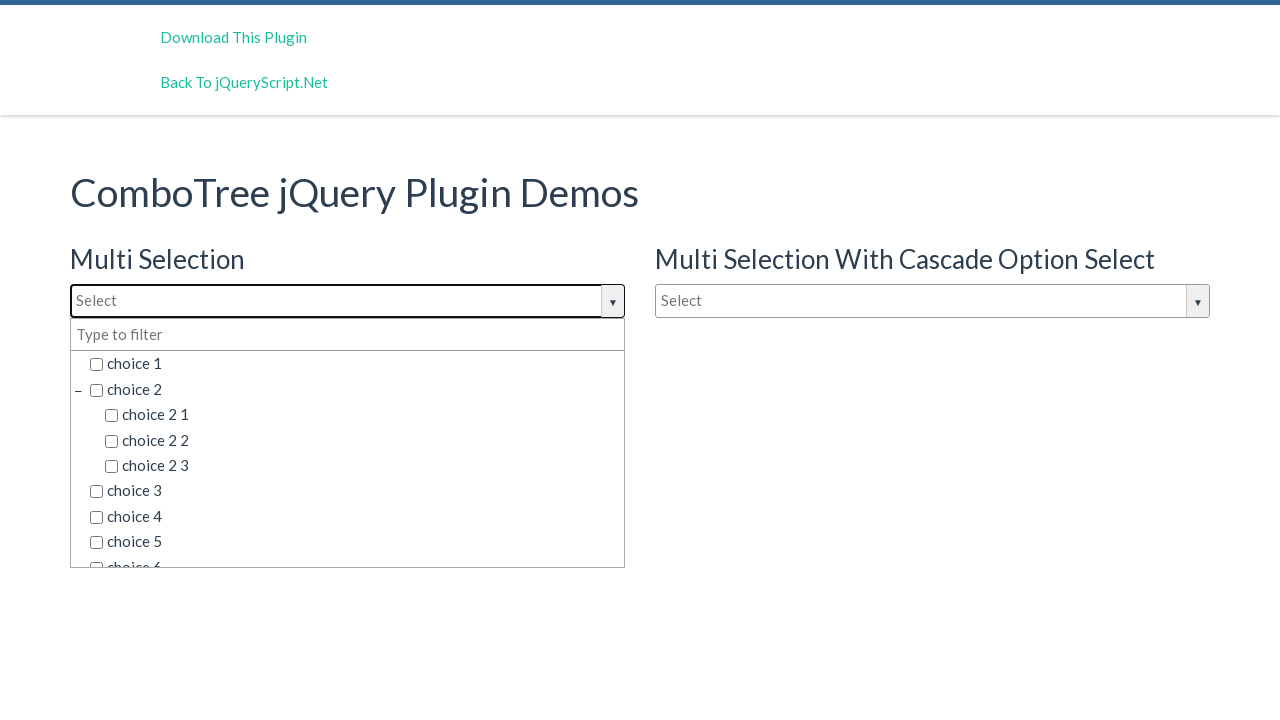

Dropdown choices appeared in the DOM
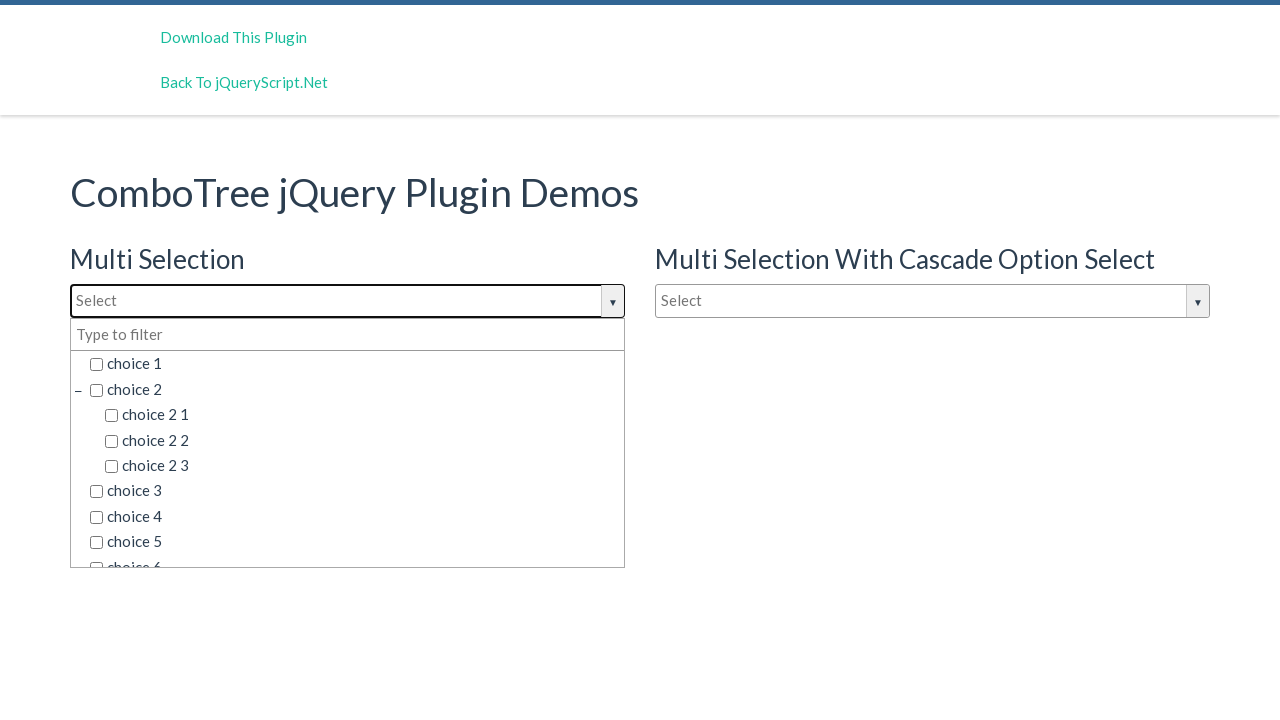

Located 45 dropdown choice items
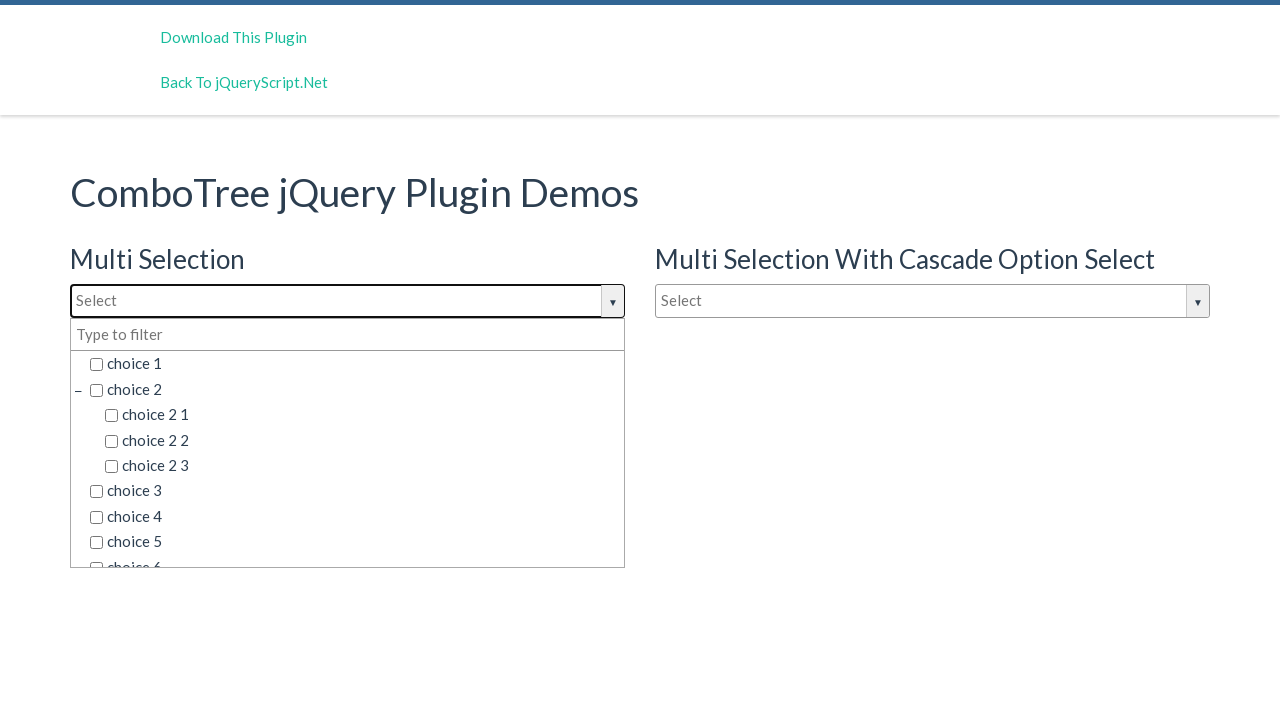

Clicked dropdown choice 1 of 45 at (355, 364) on span.comboTreeItemTitle >> nth=0
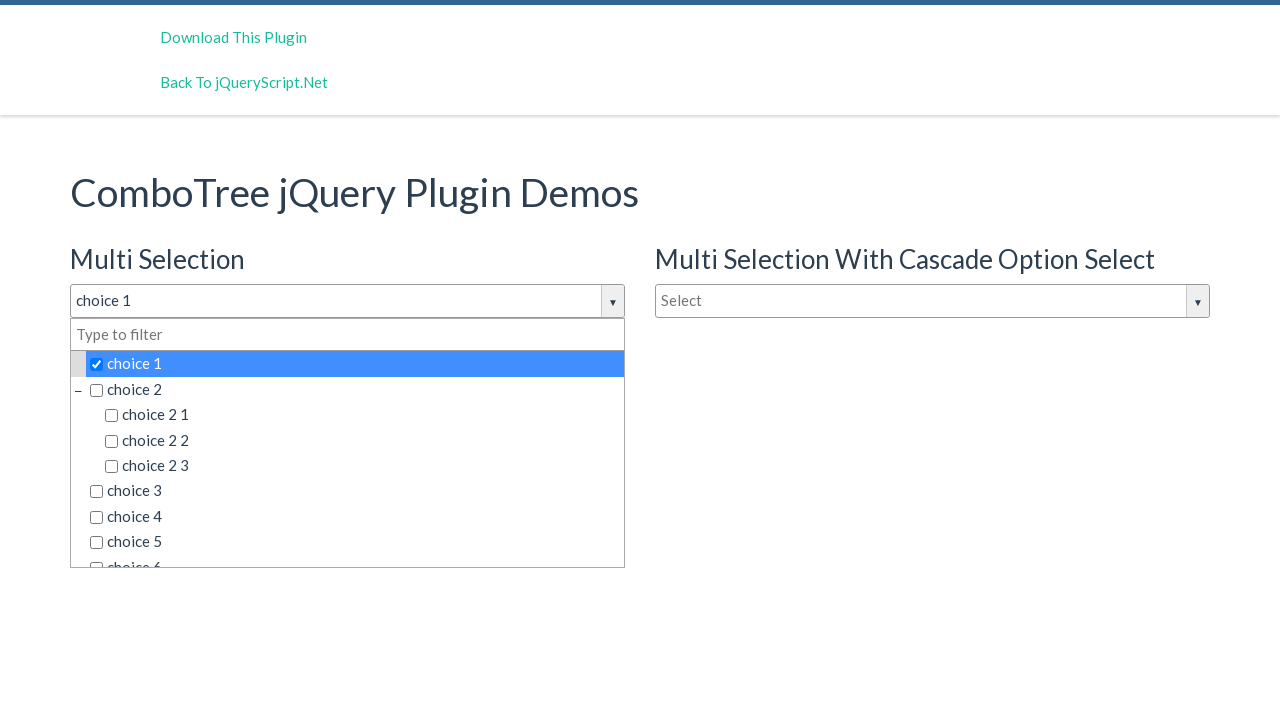

Clicked dropdown choice 2 of 45 at (355, 389) on span.comboTreeItemTitle >> nth=1
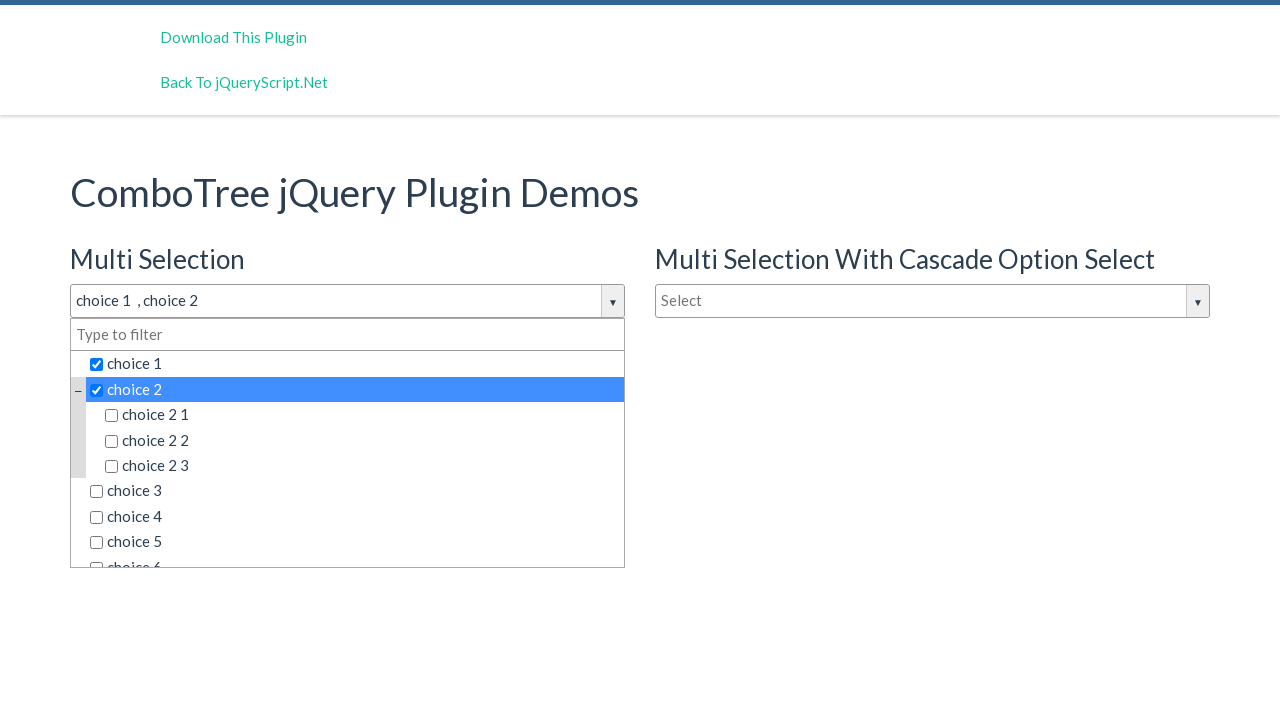

Clicked dropdown choice 3 of 45 at (362, 415) on span.comboTreeItemTitle >> nth=2
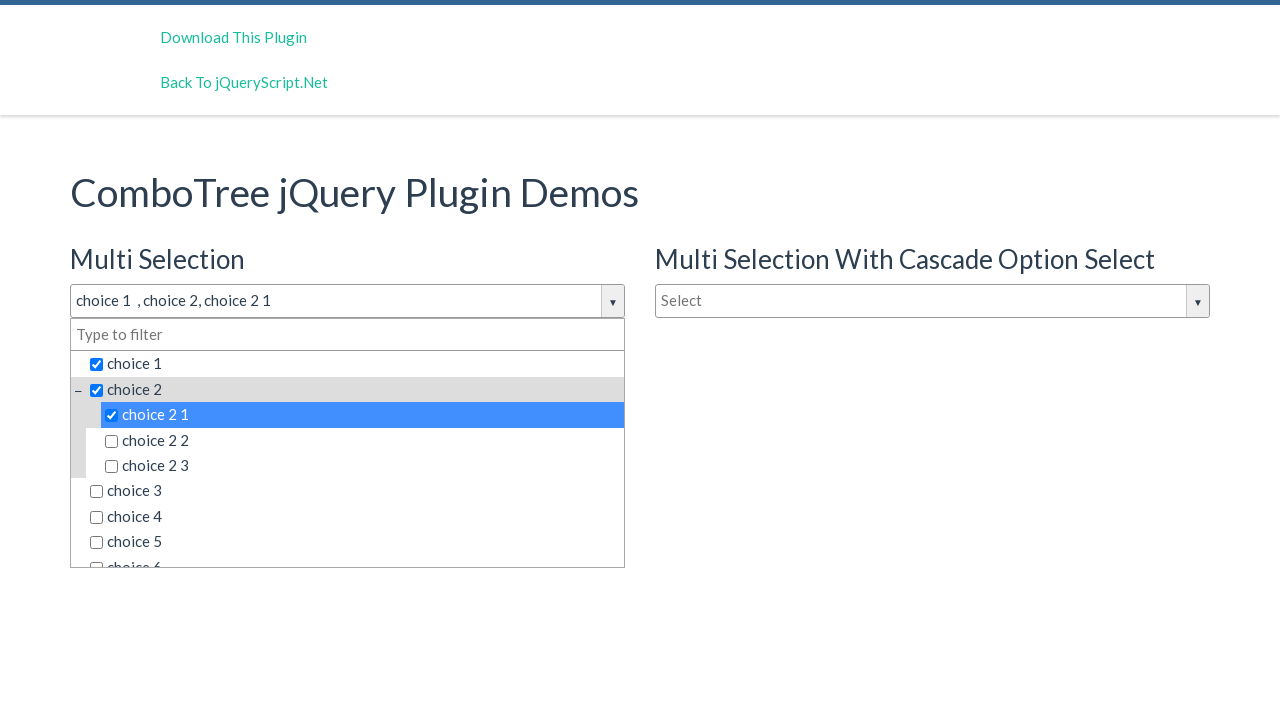

Clicked dropdown choice 4 of 45 at (362, 440) on span.comboTreeItemTitle >> nth=3
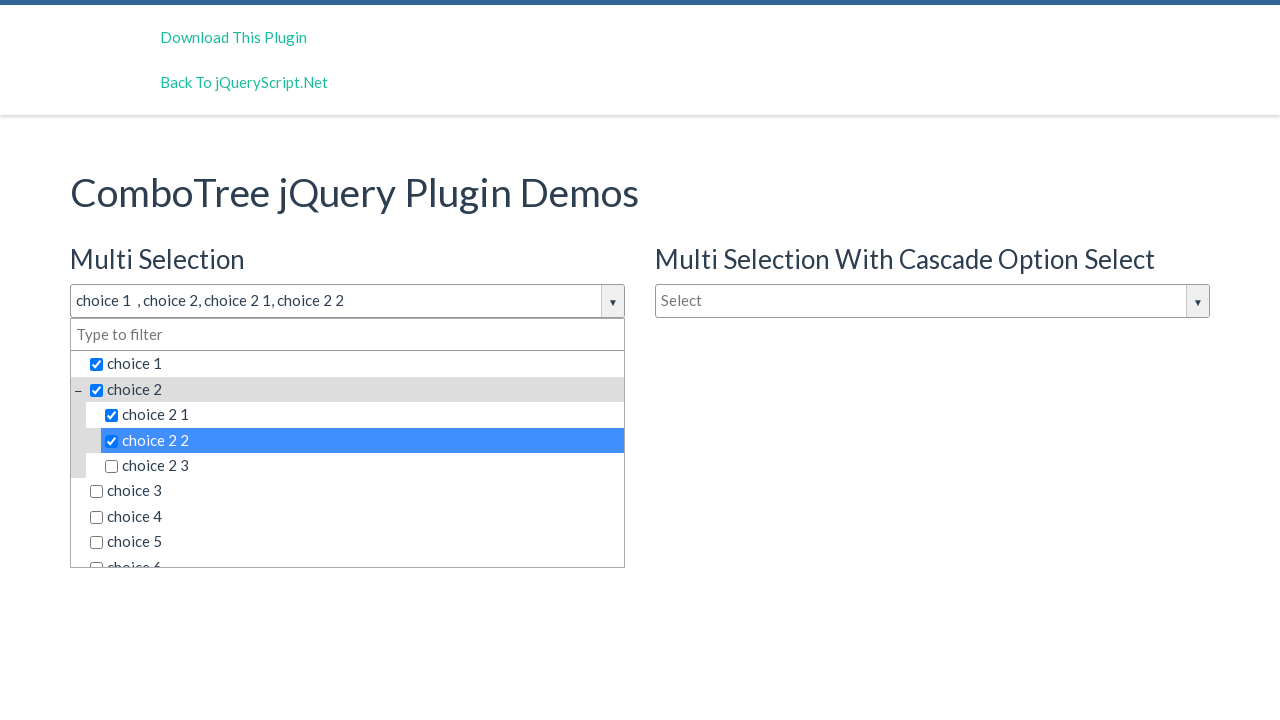

Clicked dropdown choice 5 of 45 at (362, 466) on span.comboTreeItemTitle >> nth=4
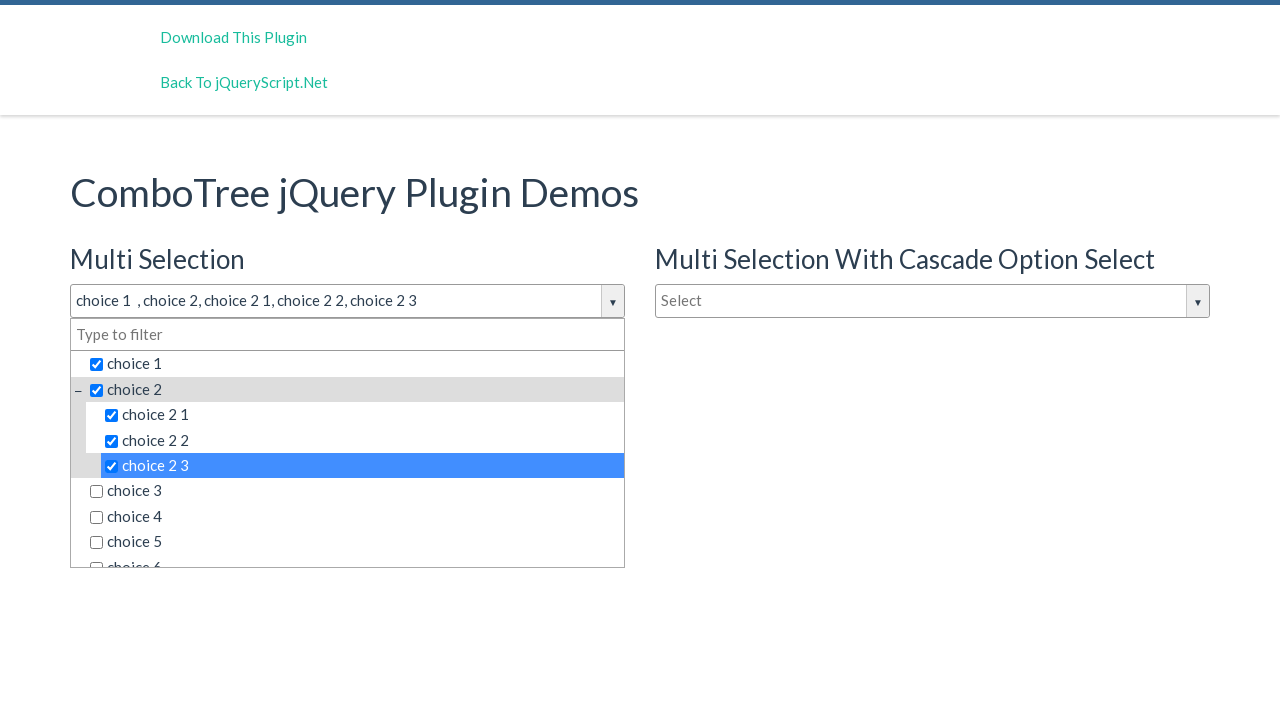

Clicked dropdown choice 6 of 45 at (355, 491) on span.comboTreeItemTitle >> nth=5
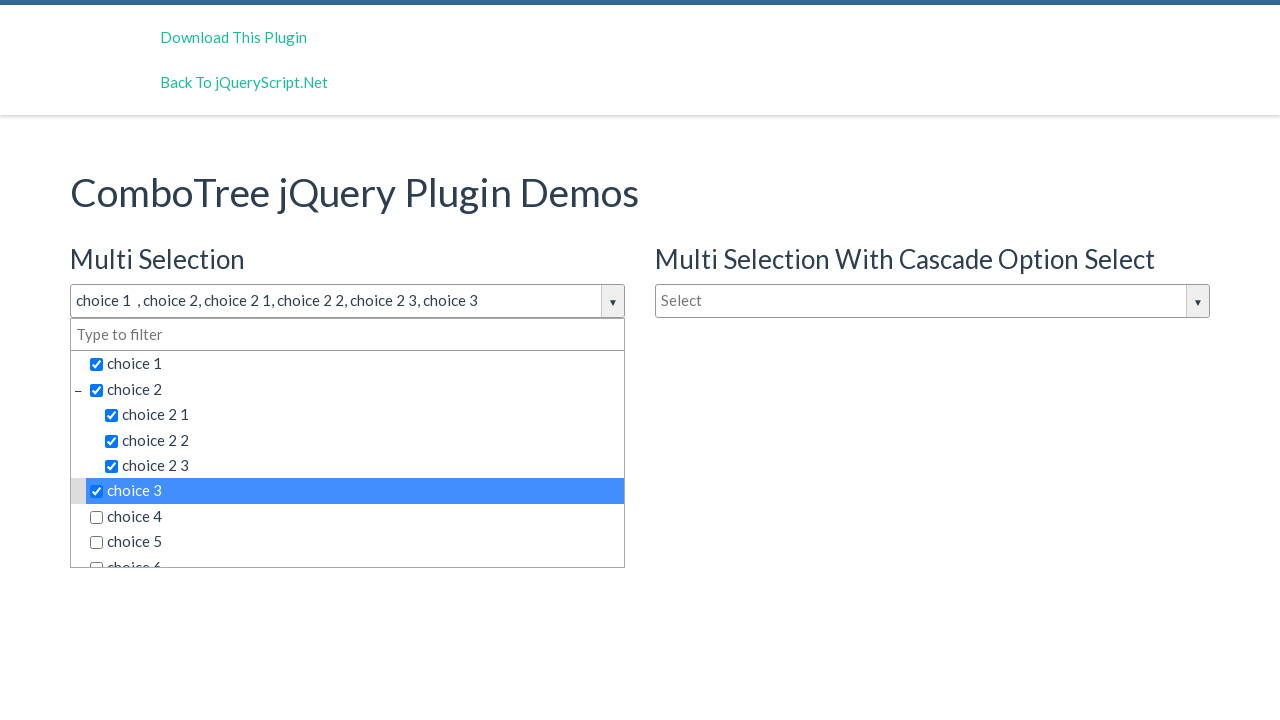

Clicked dropdown choice 7 of 45 at (355, 517) on span.comboTreeItemTitle >> nth=6
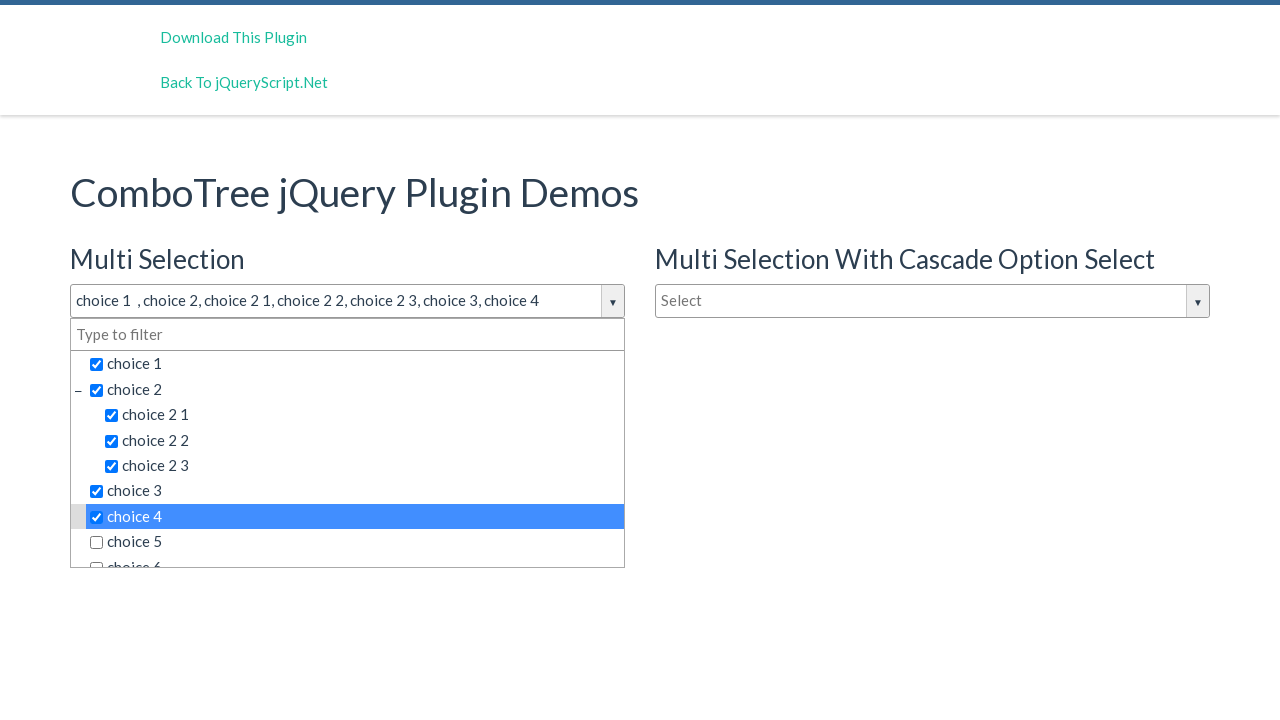

Clicked dropdown choice 8 of 45 at (355, 542) on span.comboTreeItemTitle >> nth=7
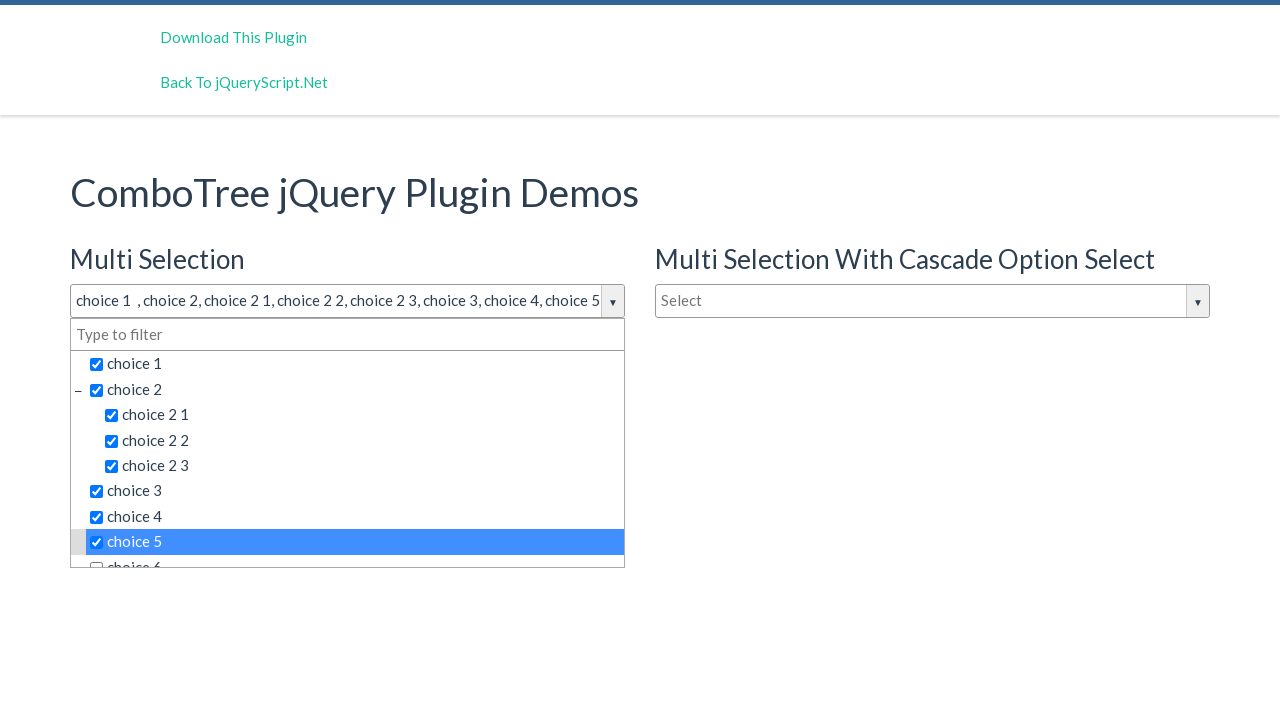

Clicked dropdown choice 9 of 45 at (355, 554) on span.comboTreeItemTitle >> nth=8
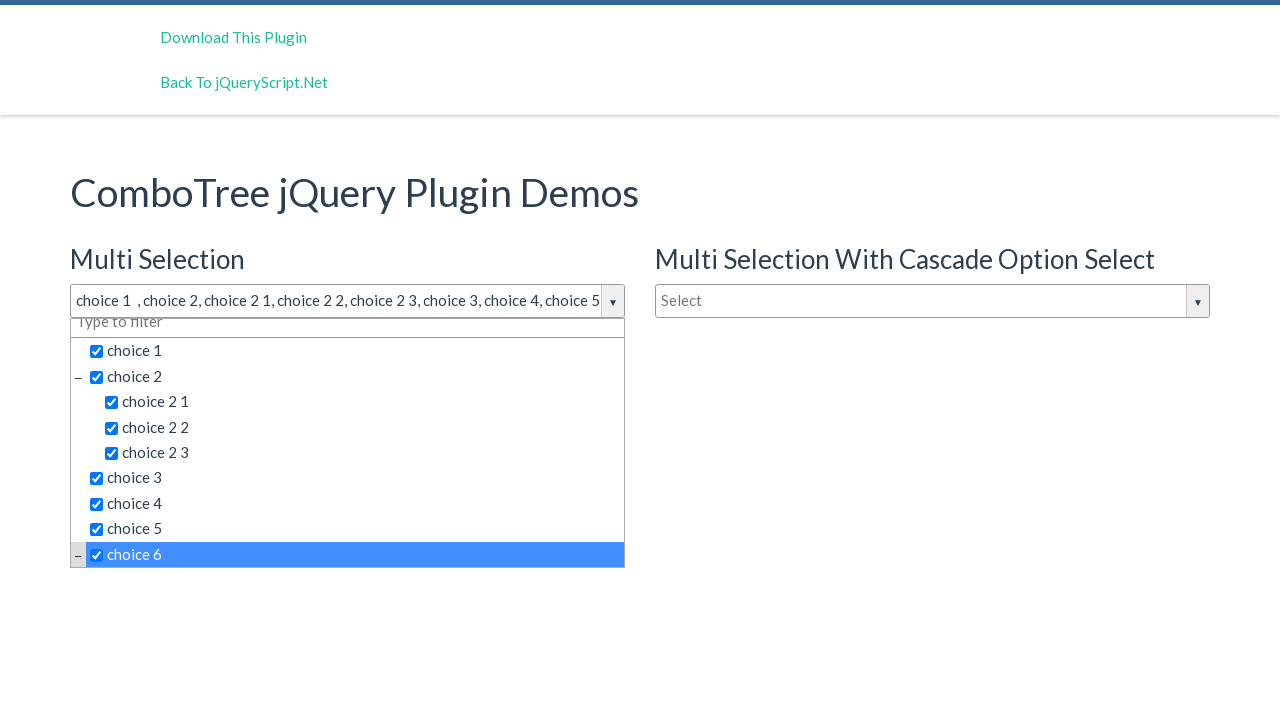

Clicked dropdown choice 10 of 45 at (362, 443) on span.comboTreeItemTitle >> nth=9
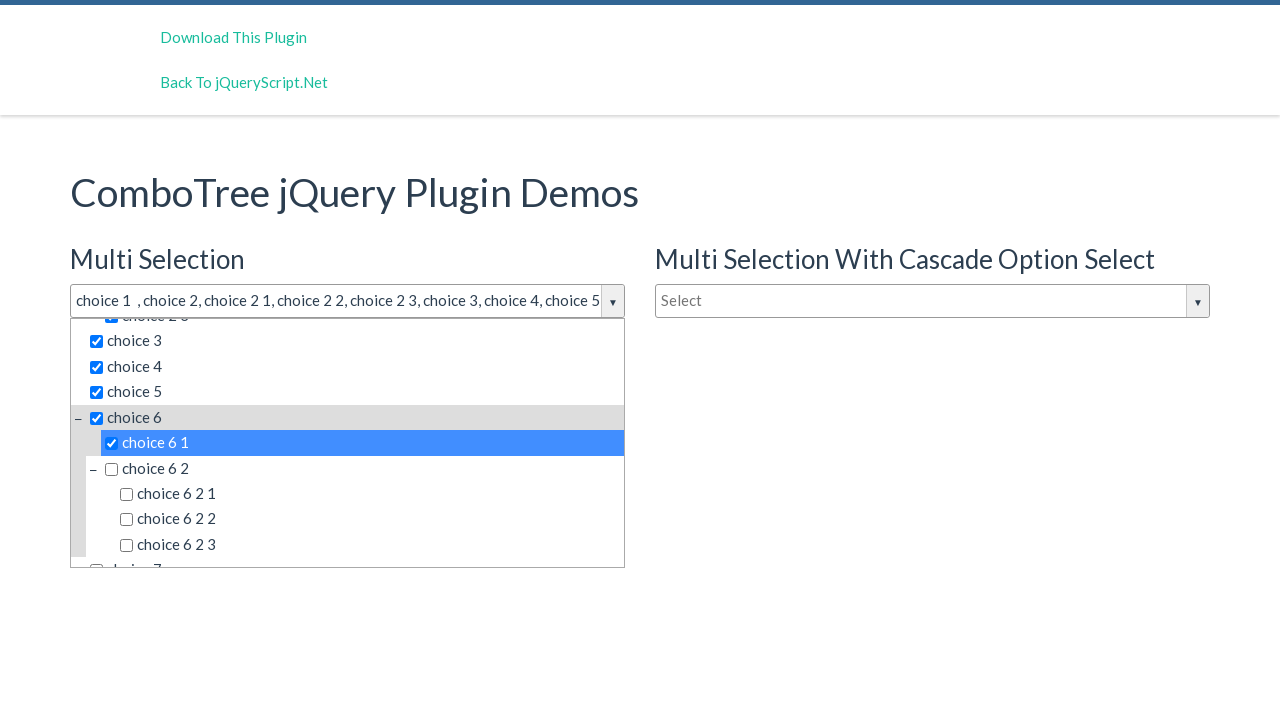

Clicked dropdown choice 11 of 45 at (362, 468) on span.comboTreeItemTitle >> nth=10
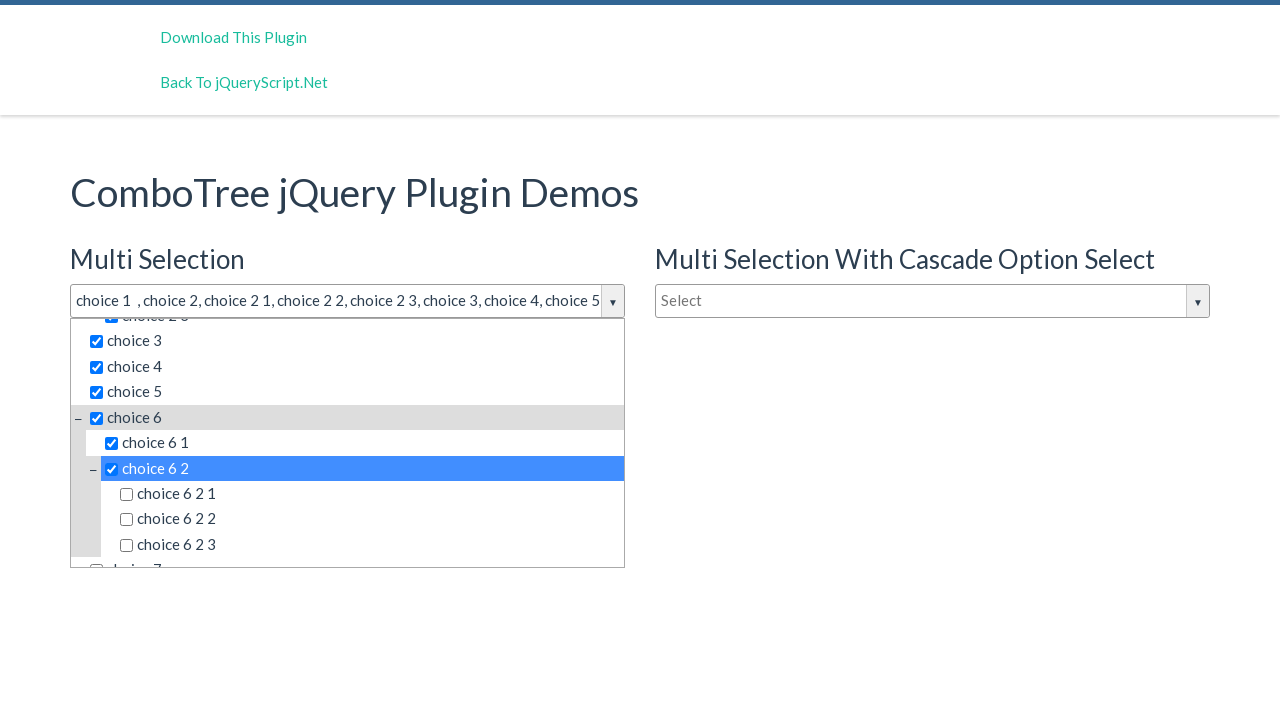

Clicked dropdown choice 12 of 45 at (370, 494) on span.comboTreeItemTitle >> nth=11
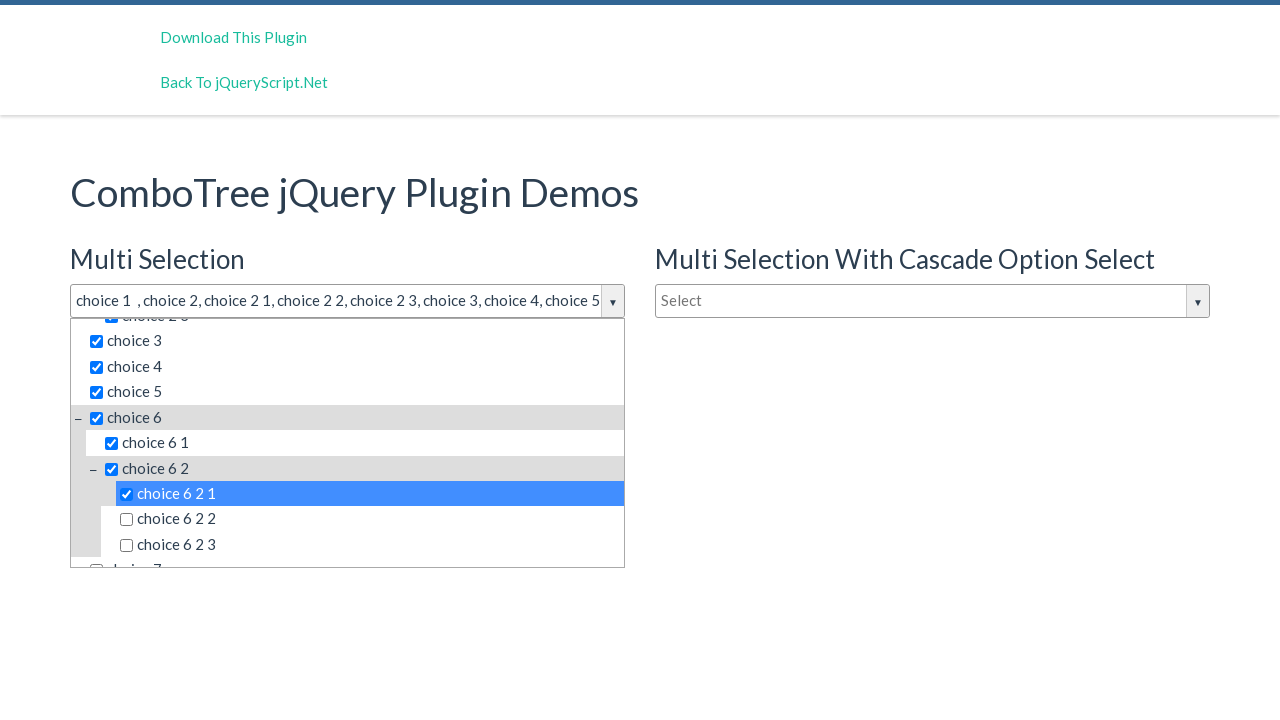

Clicked dropdown choice 13 of 45 at (370, 519) on span.comboTreeItemTitle >> nth=12
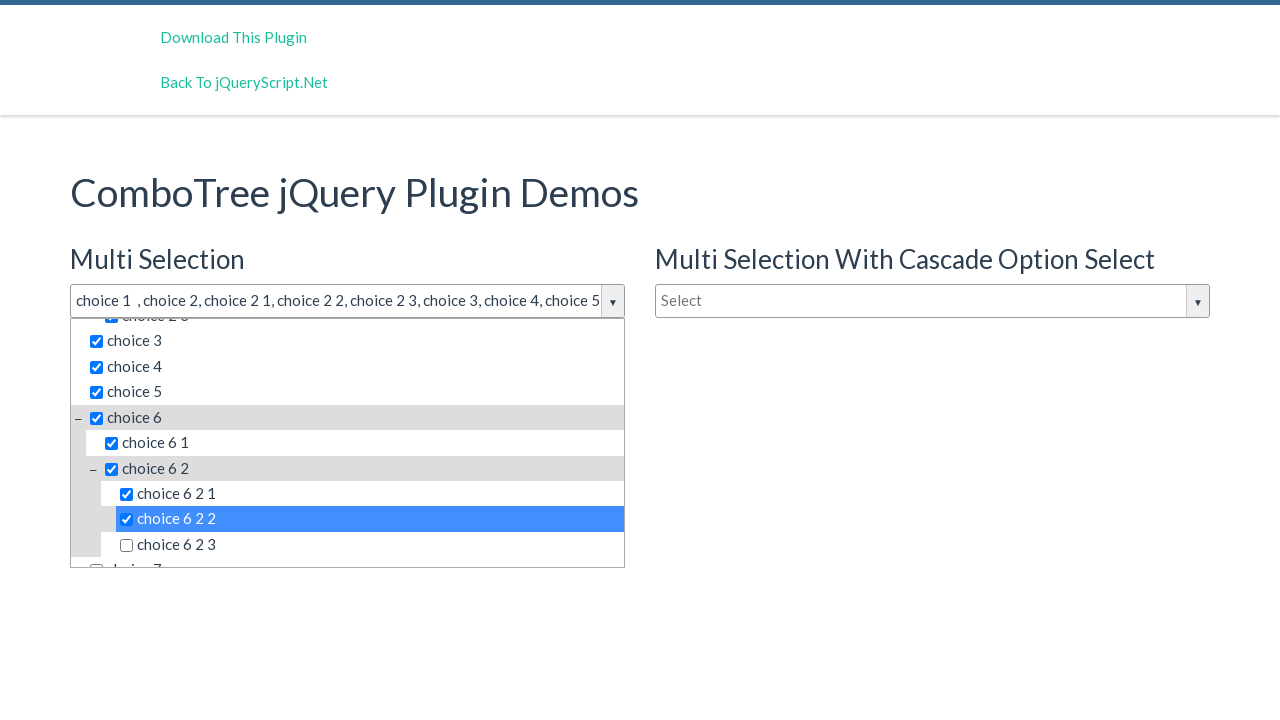

Clicked dropdown choice 14 of 45 at (370, 545) on span.comboTreeItemTitle >> nth=13
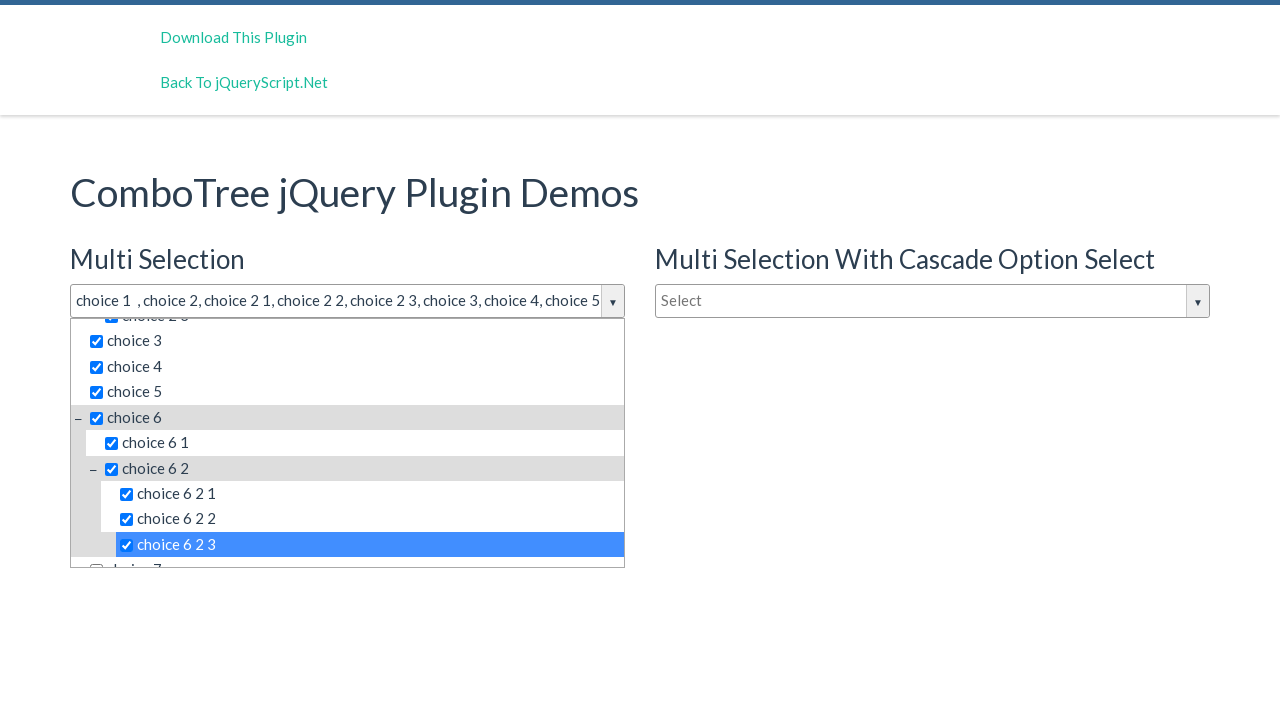

Clicked dropdown choice 15 of 45 at (355, 554) on span.comboTreeItemTitle >> nth=14
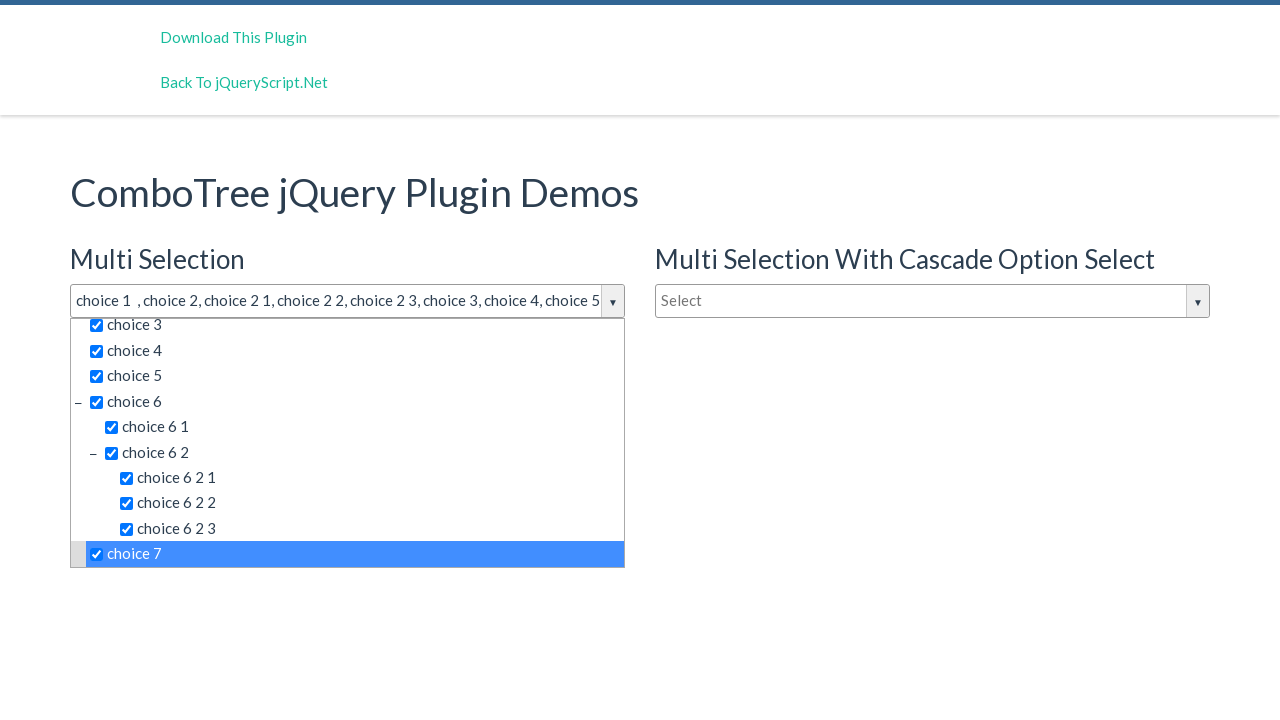

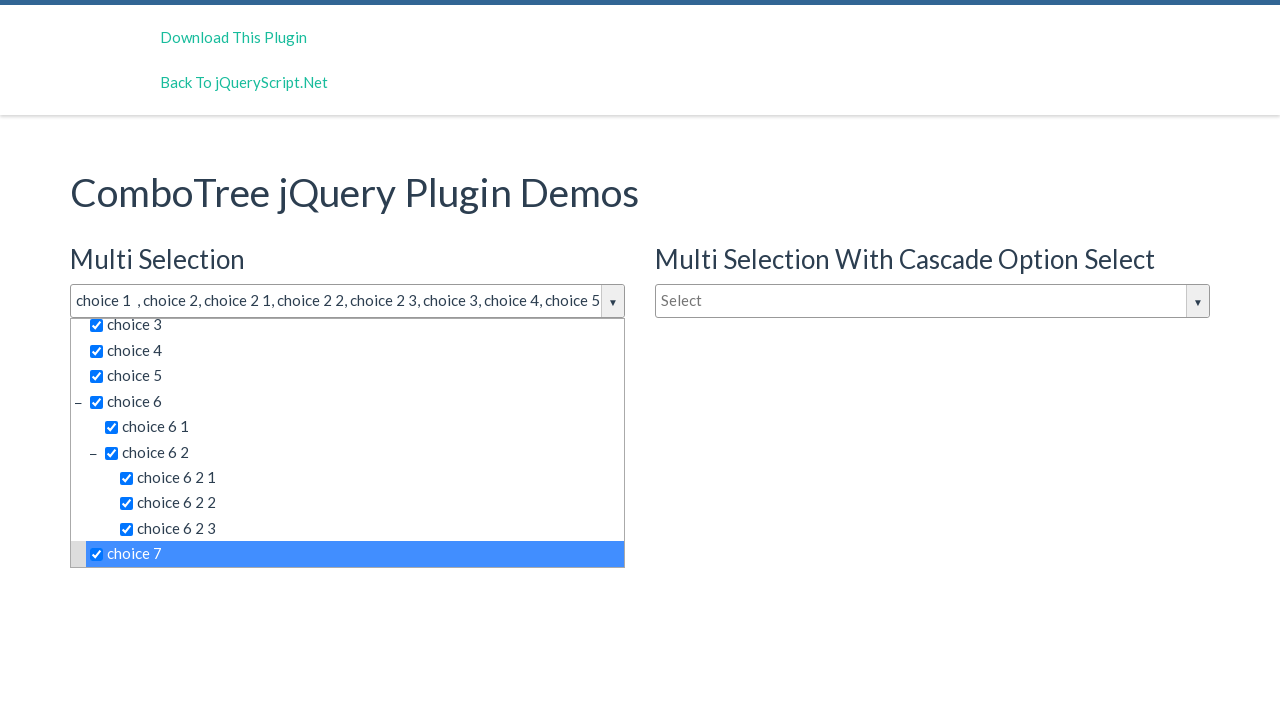